Tests page scrolling functionality by scrolling to the bottom of the page to verify the Subscription section is visible, then scrolling back to the top to verify the main heading text is visible.

Starting URL: http://automationexercise.com

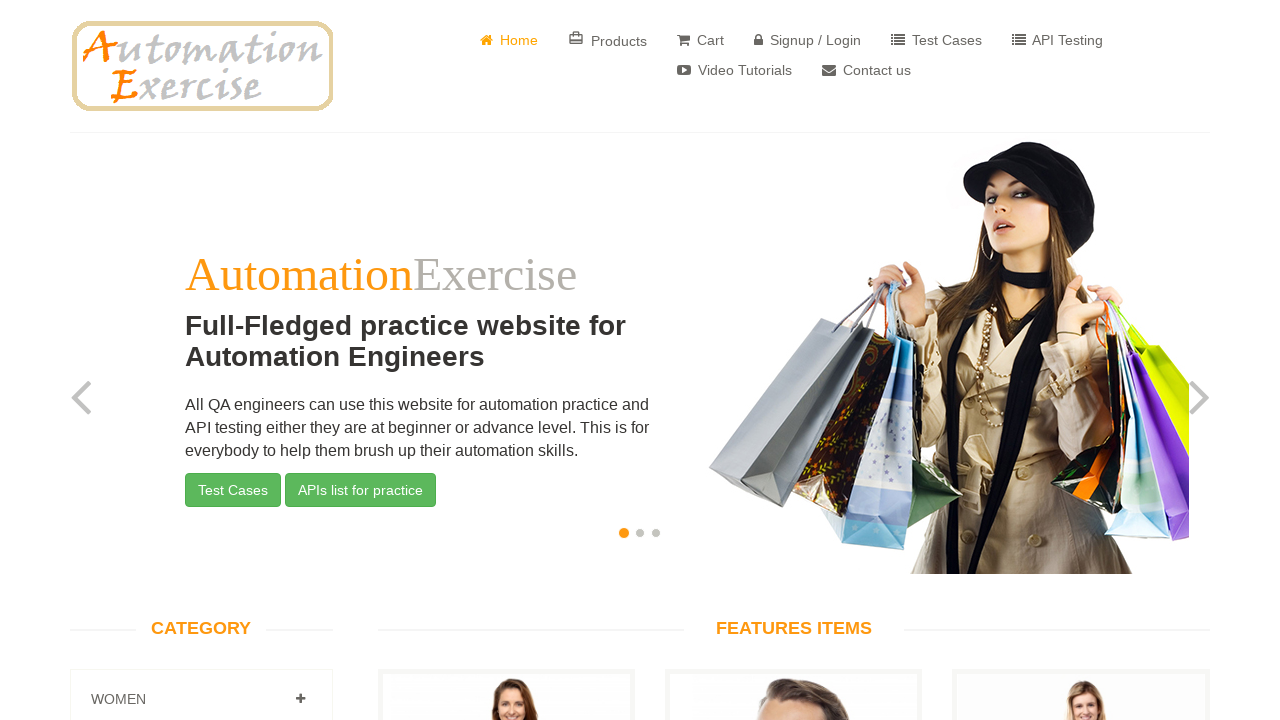

Verified home page is loaded with English language attribute
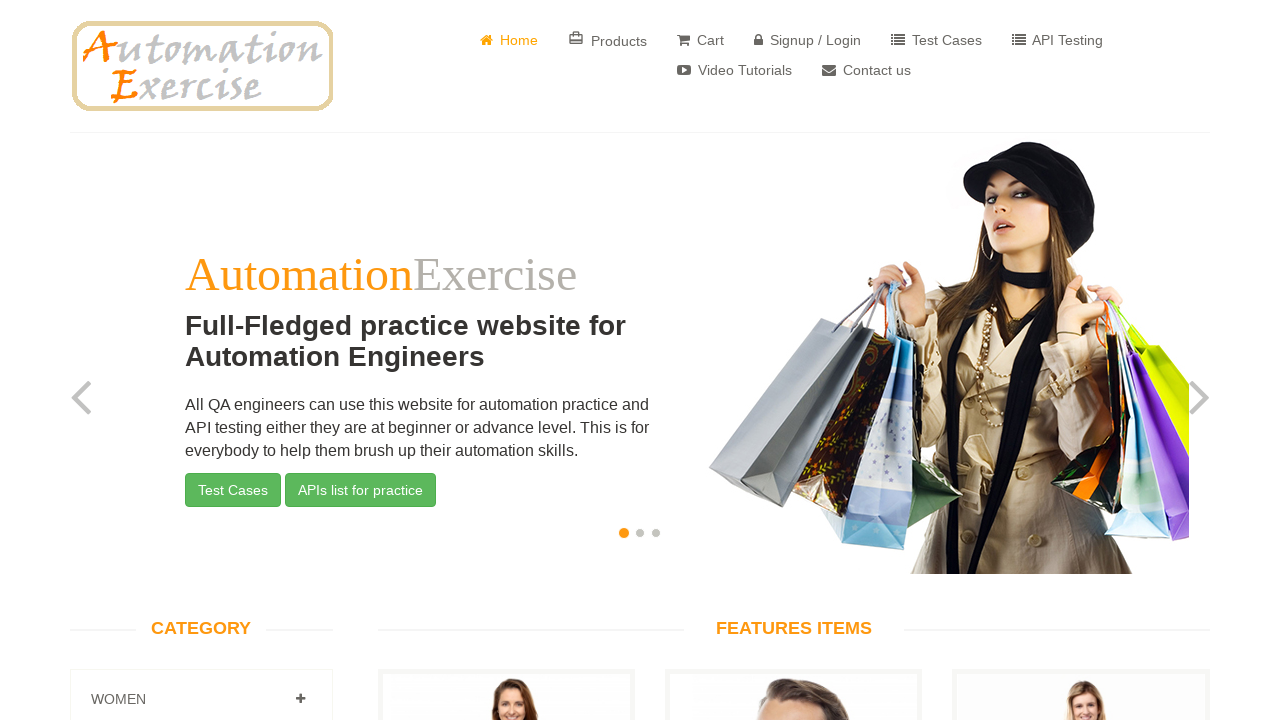

Scrolled to bottom of page using End key
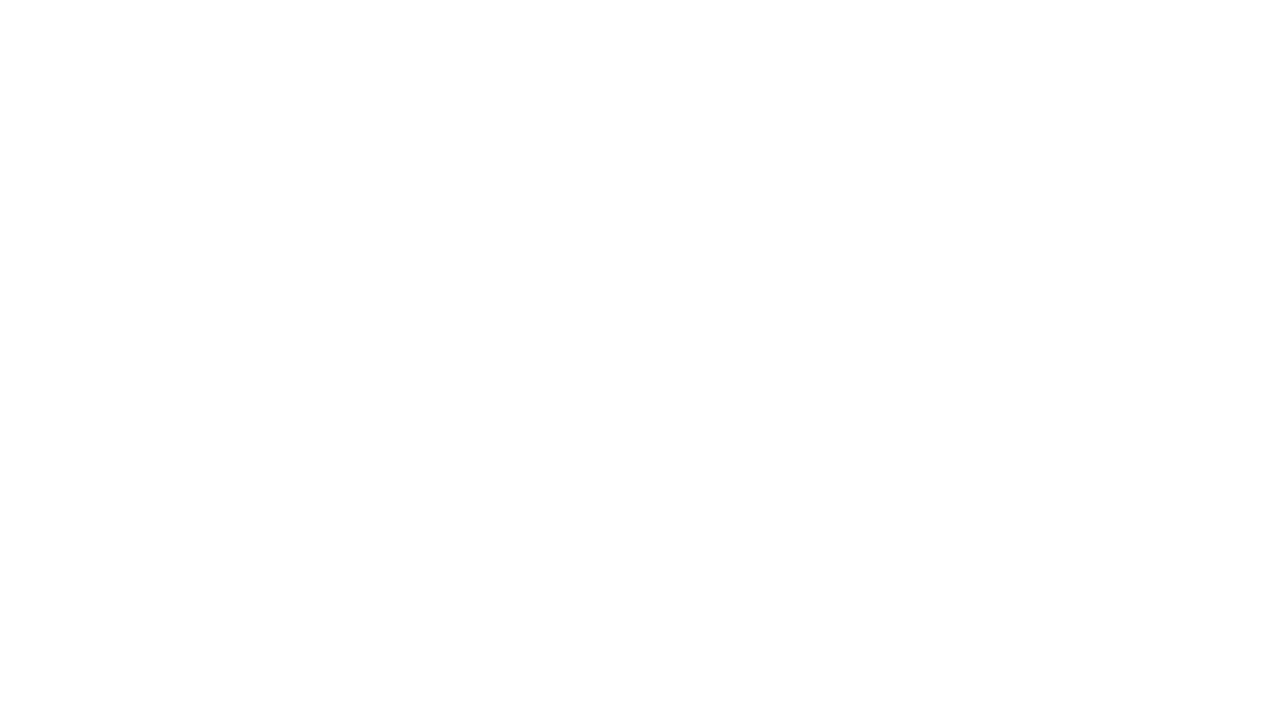

Waited 500ms for scroll animation to complete
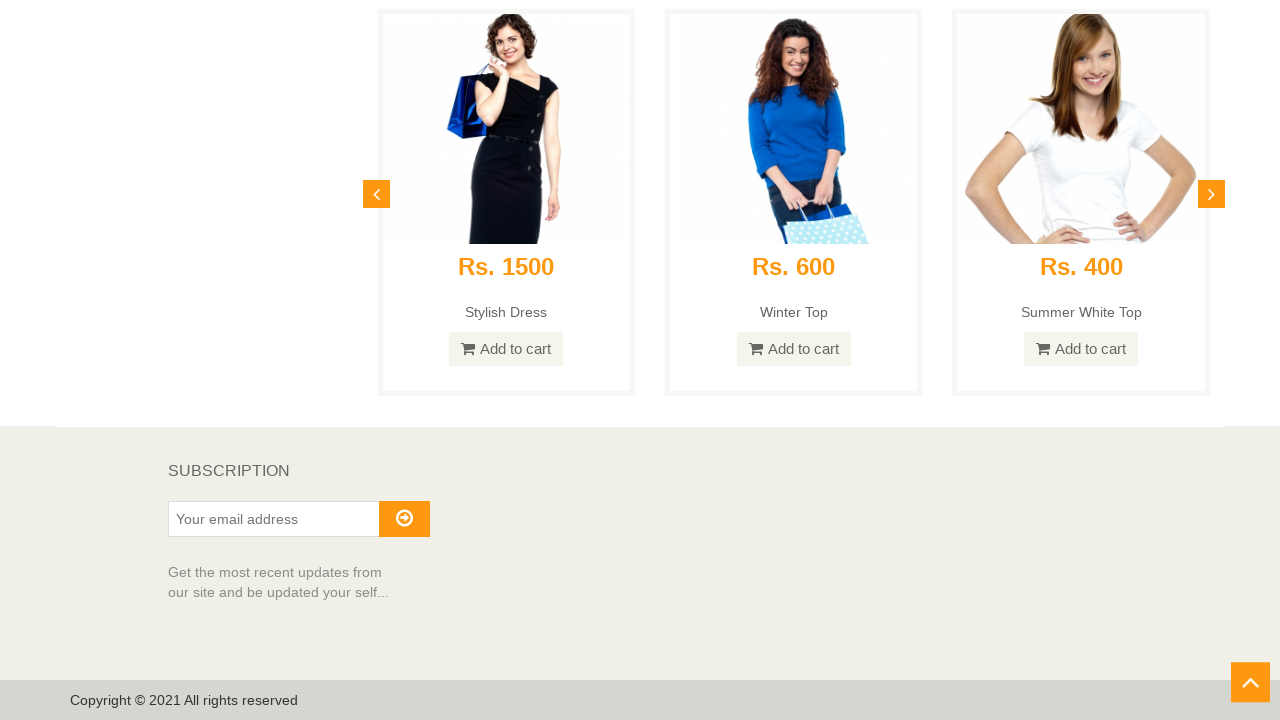

Verified Subscription section is visible at bottom of page
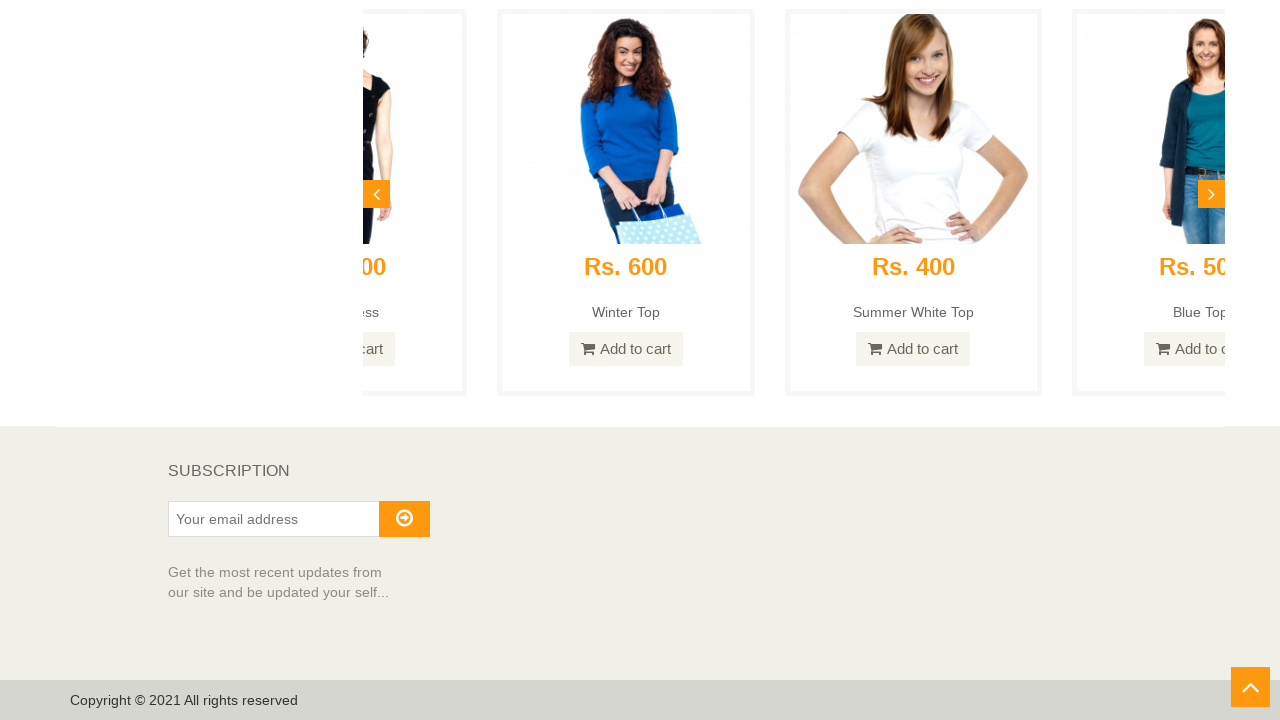

Scrolled to top of page using Home key
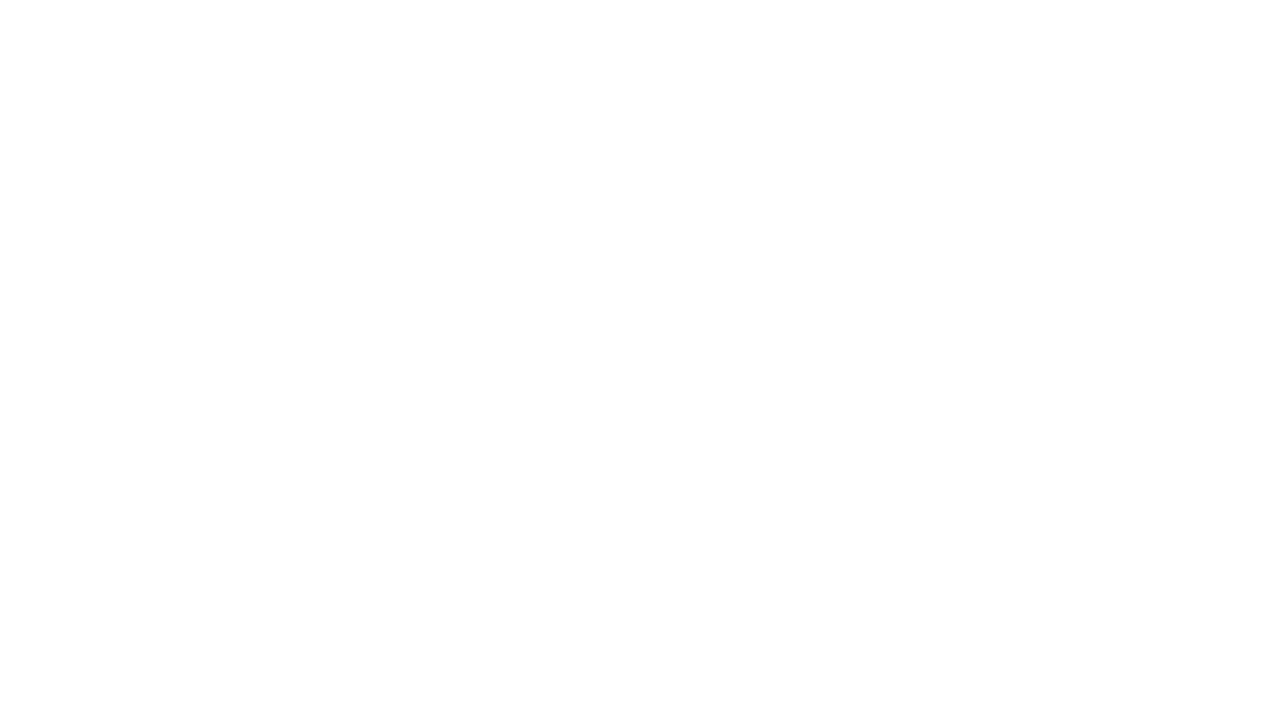

Waited 500ms for scroll animation to complete
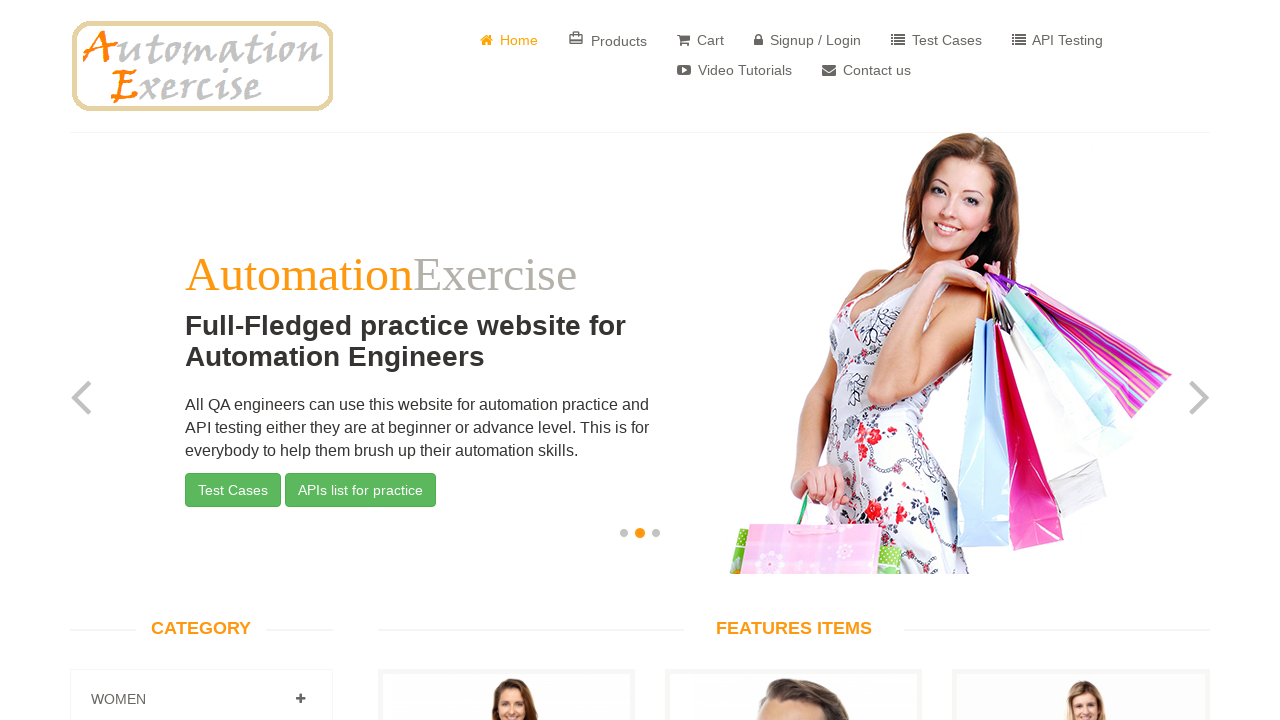

Verified main heading is visible after scrolling to top
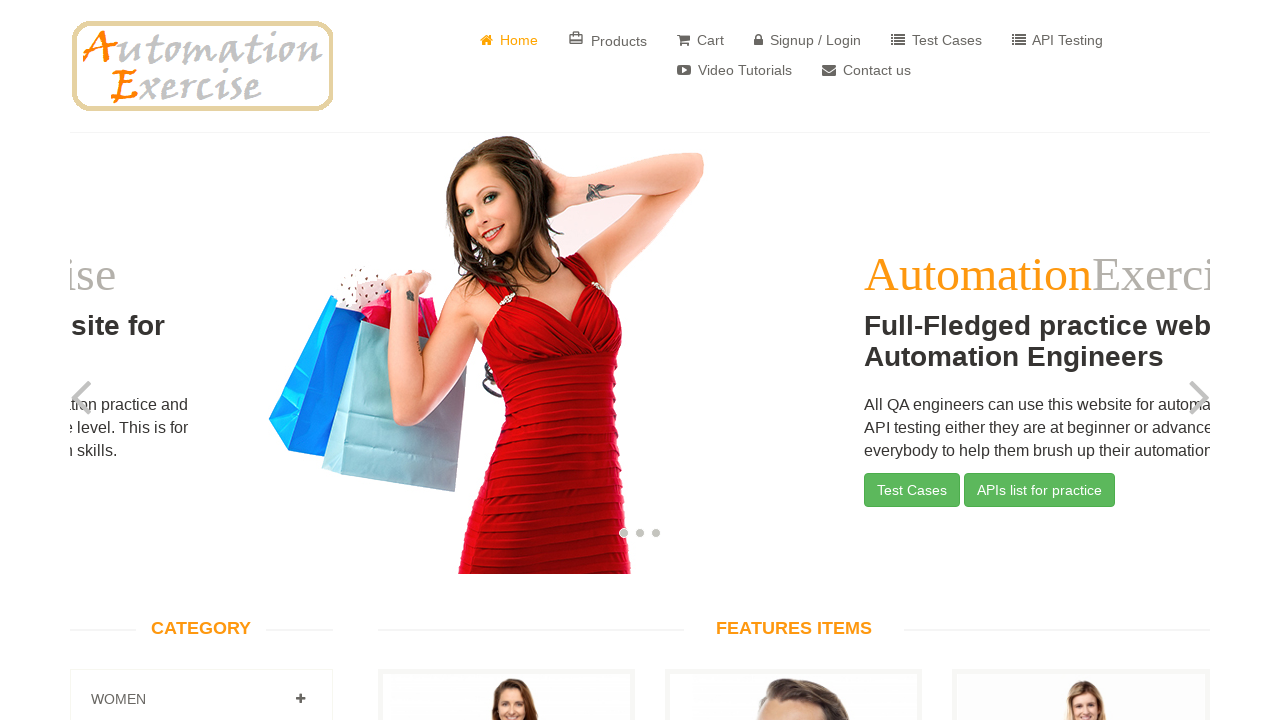

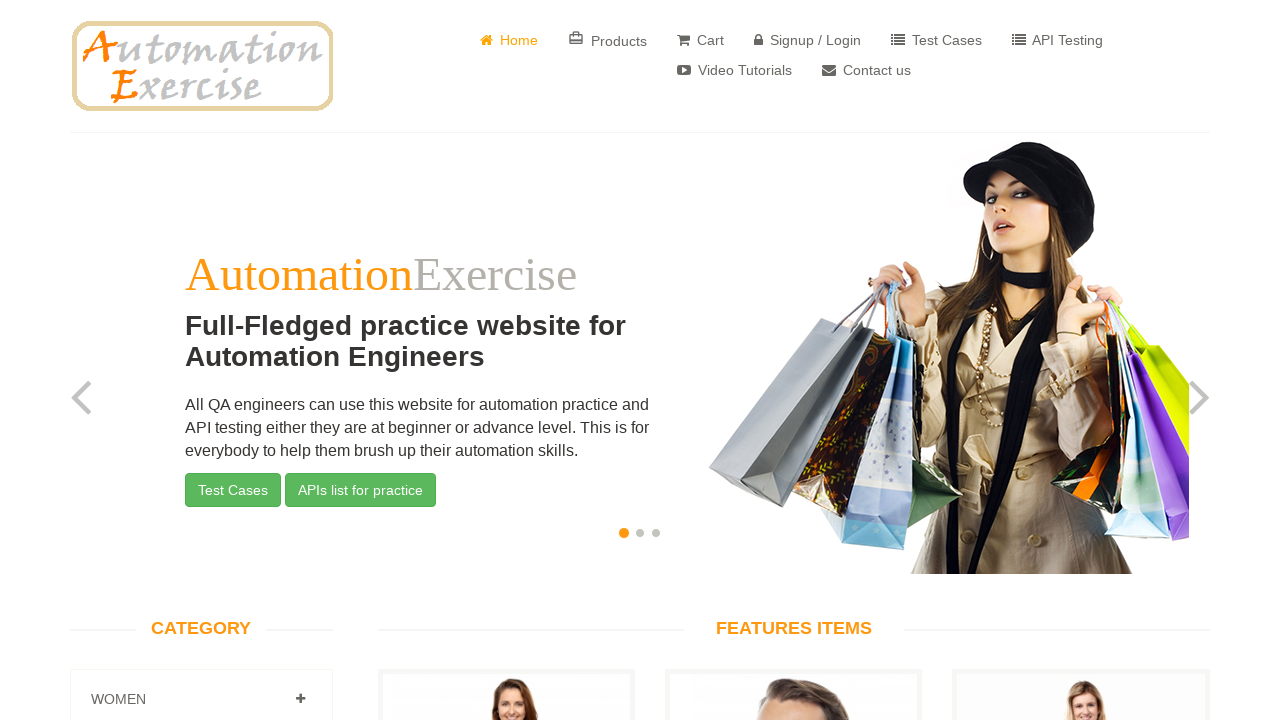